Tests sorting the Due column in descending order by clicking the column header twice and verifying the values are sorted correctly

Starting URL: http://the-internet.herokuapp.com/tables

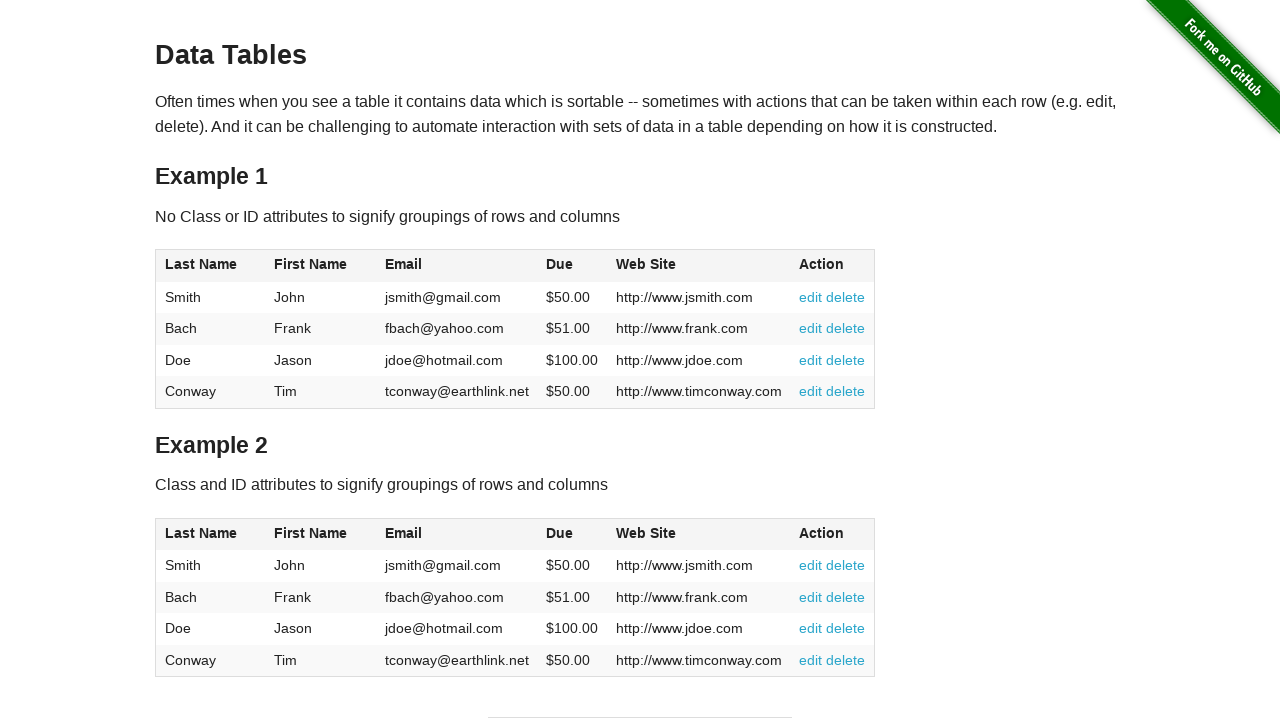

Clicked Due column header (4th column) first time for ascending sort at (572, 266) on #table1 thead tr th:nth-of-type(4)
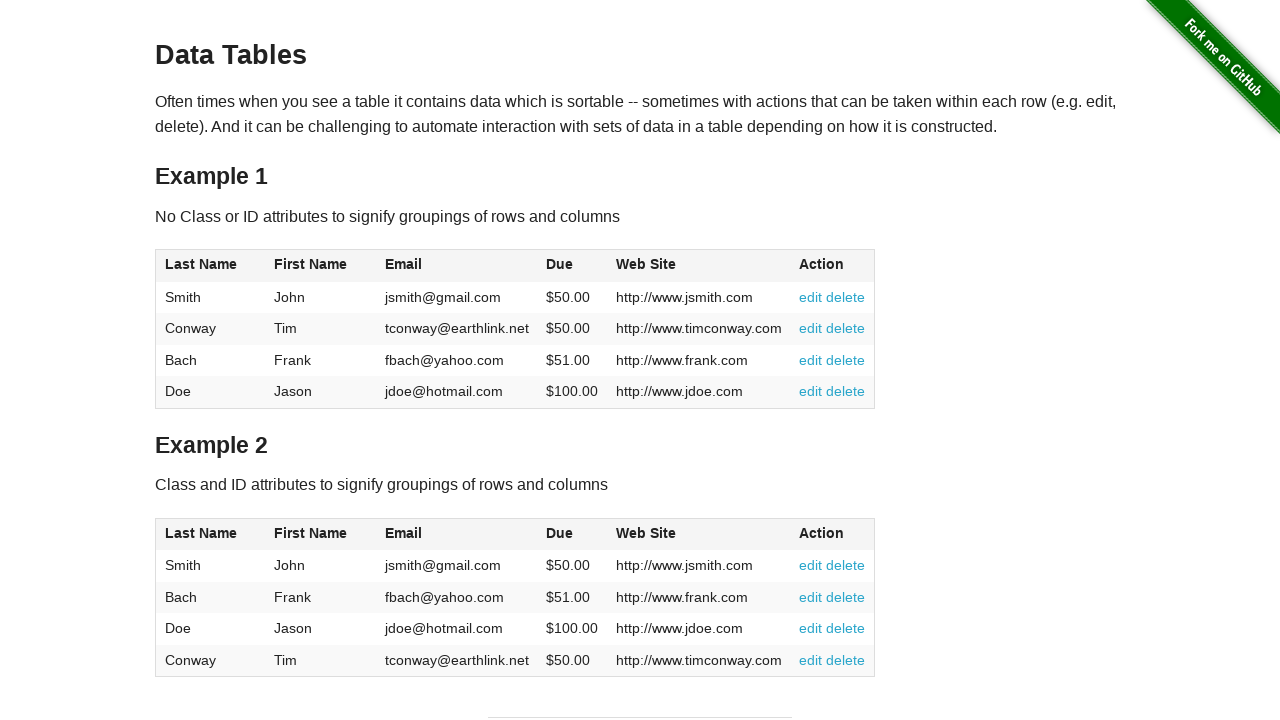

Clicked Due column header (4th column) second time for descending sort at (572, 266) on #table1 thead tr th:nth-of-type(4)
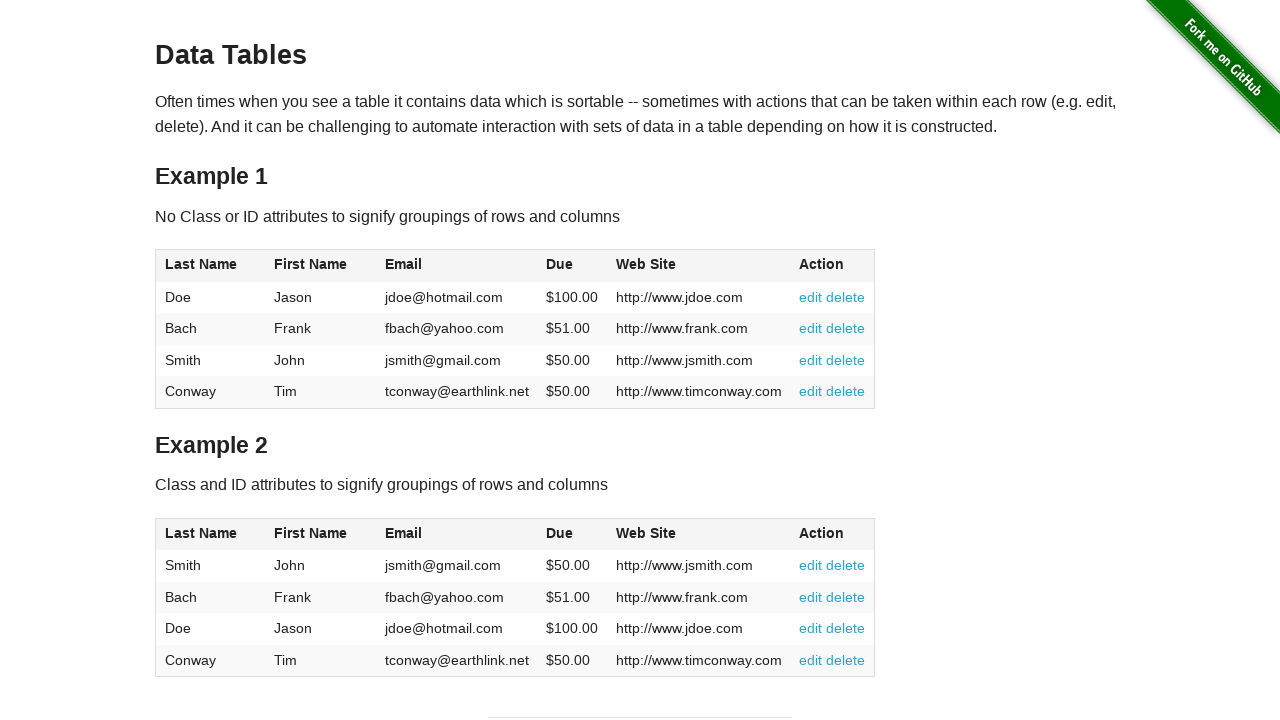

Waited for table data to be present in Due column
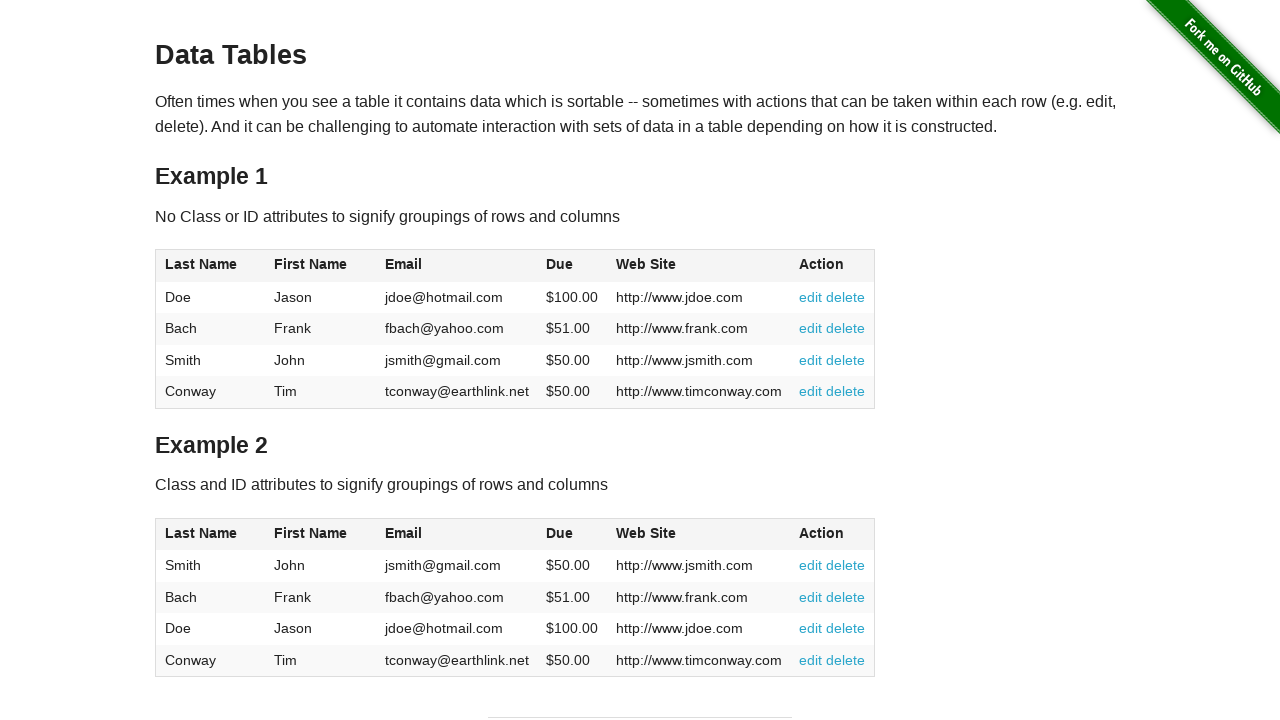

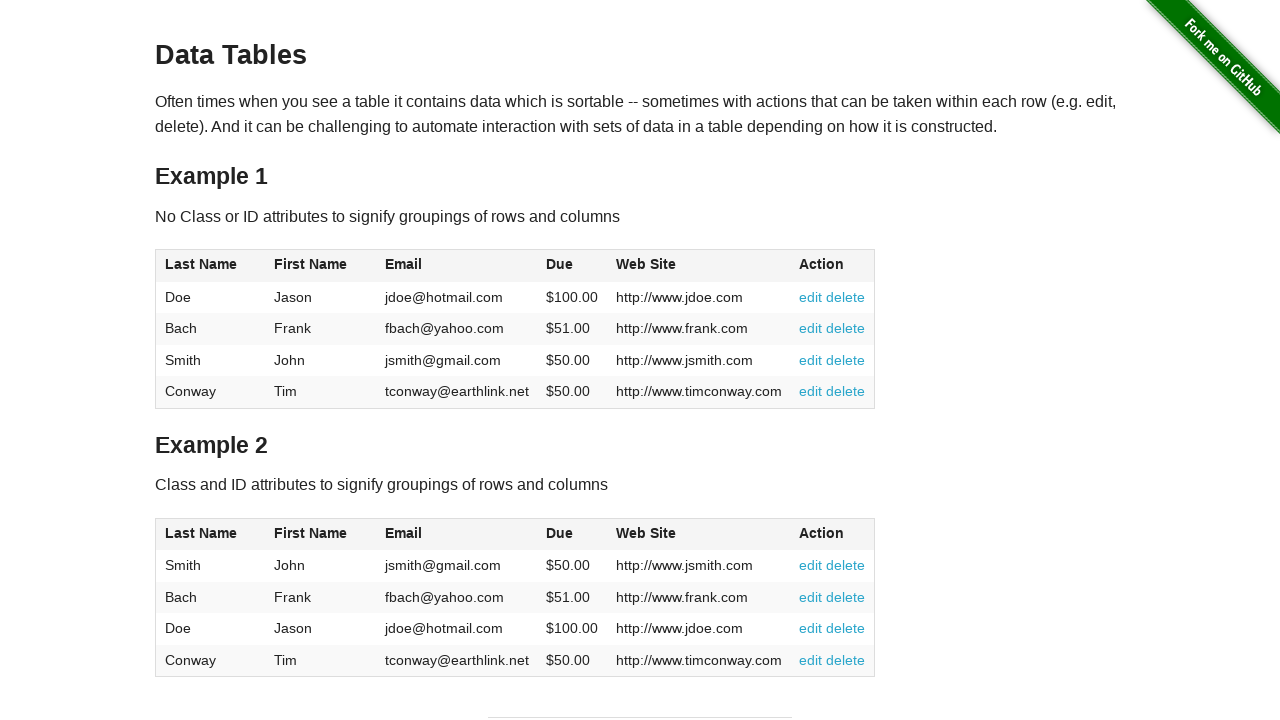